Counts the total number of iframes present on the page

Starting URL: https://demoqa.com/frames

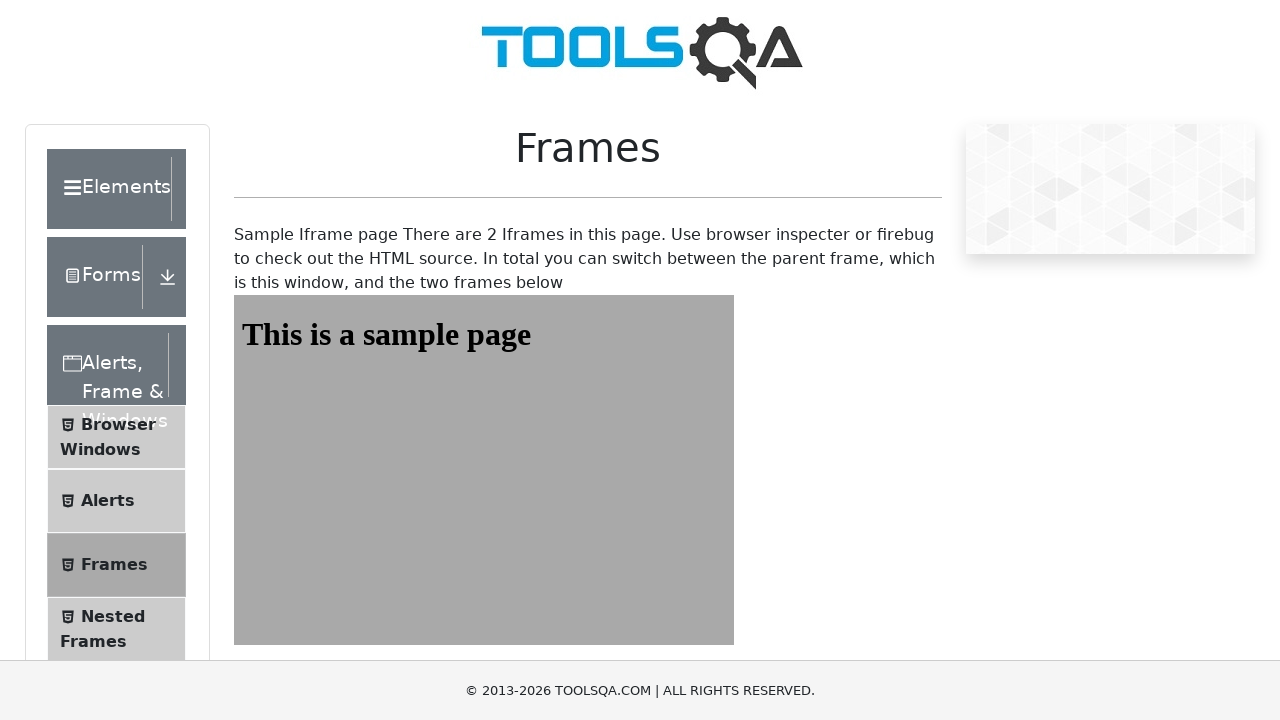

Navigated to https://demoqa.com/frames
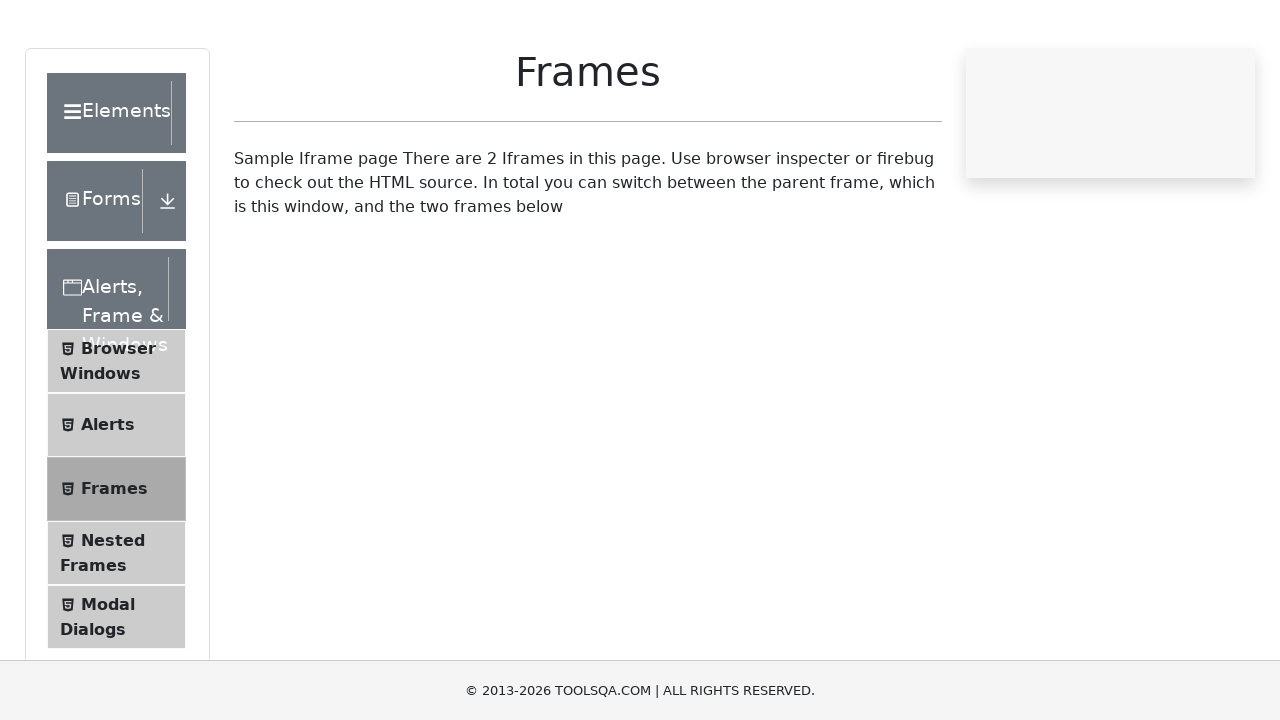

Counted total number of iframes on page: 2
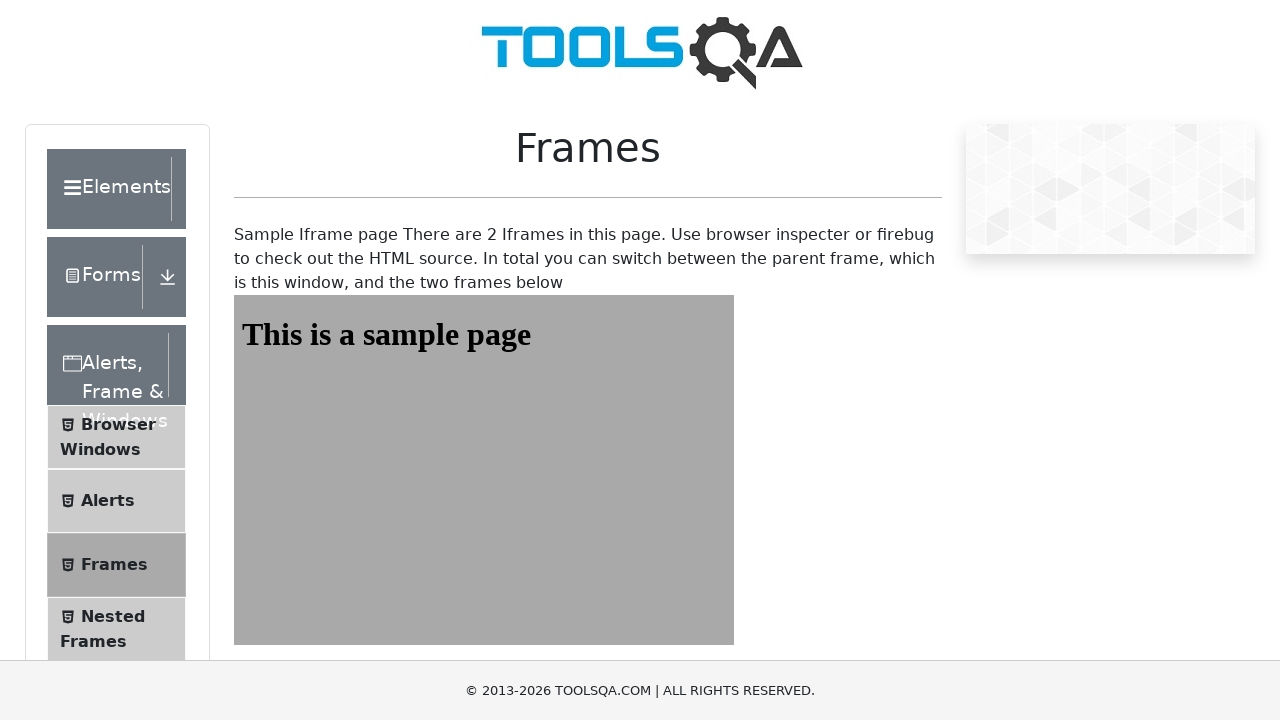

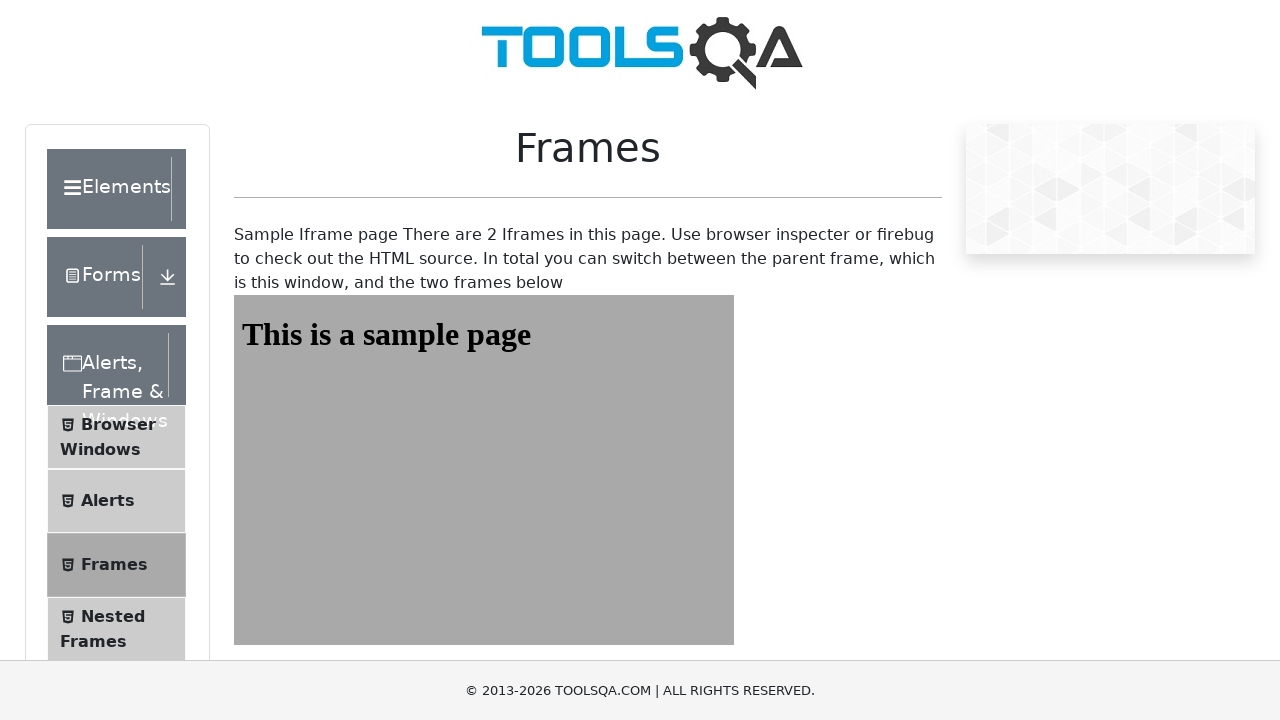